Tests navigation by clicking a link with dynamically calculated text, then fills out a form with personal information (first name, last name, city, country) and submits it.

Starting URL: http://suninjuly.github.io/find_link_text

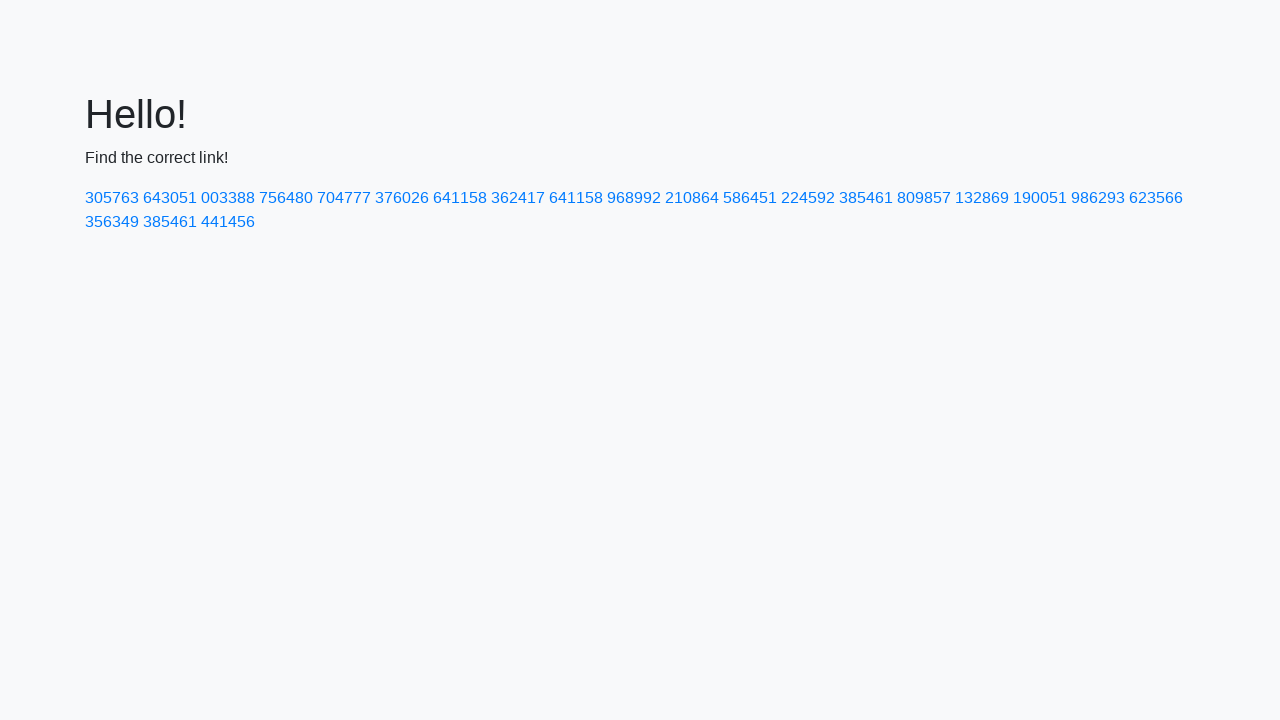

Clicked link with dynamically calculated text '224592' at (808, 198) on text=224592
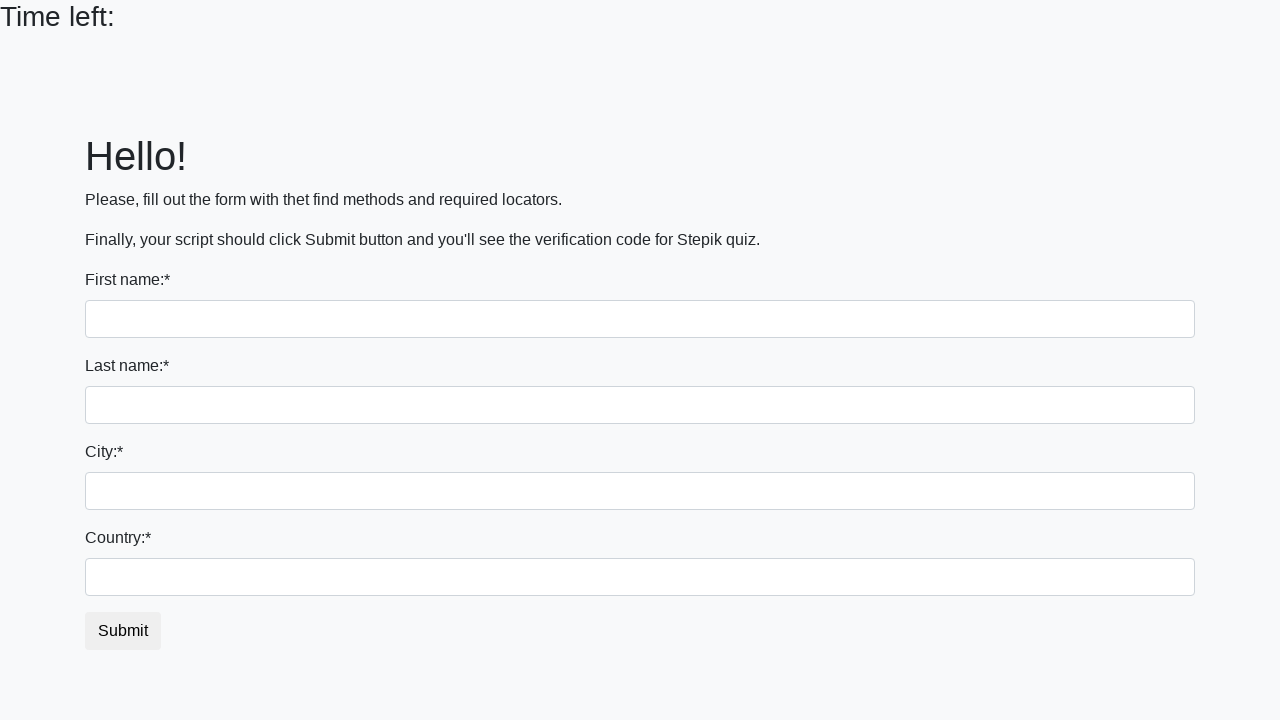

Filled first name field with 'Ivan' on input[name='first_name']
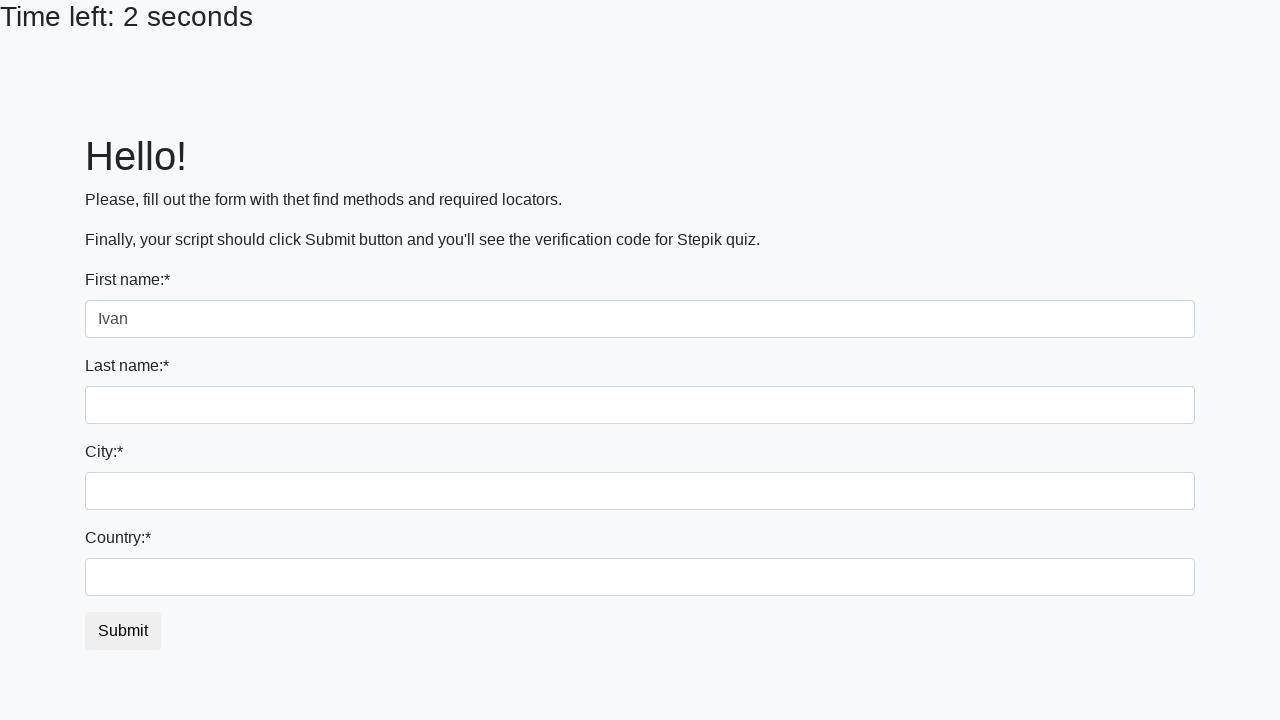

Filled last name field with 'Petrov' on input[name='last_name']
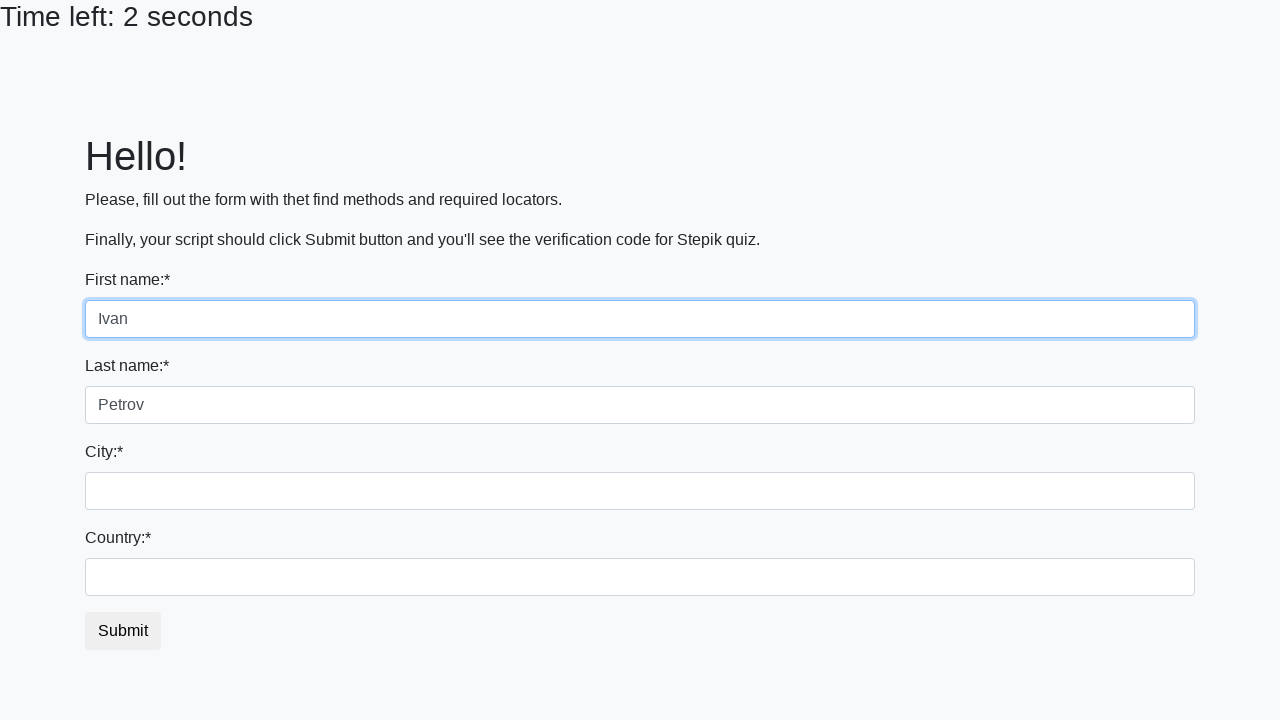

Filled city field with 'Smolensk' on .city
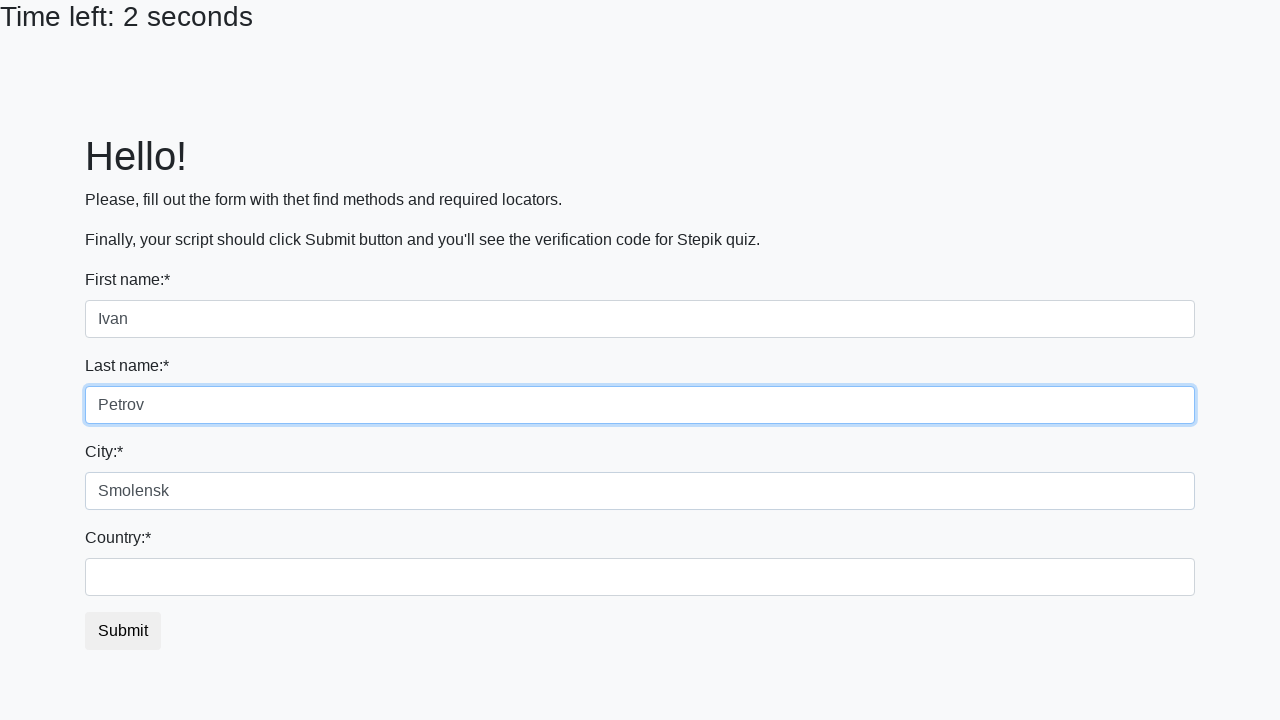

Filled country field with 'Russia' on #country
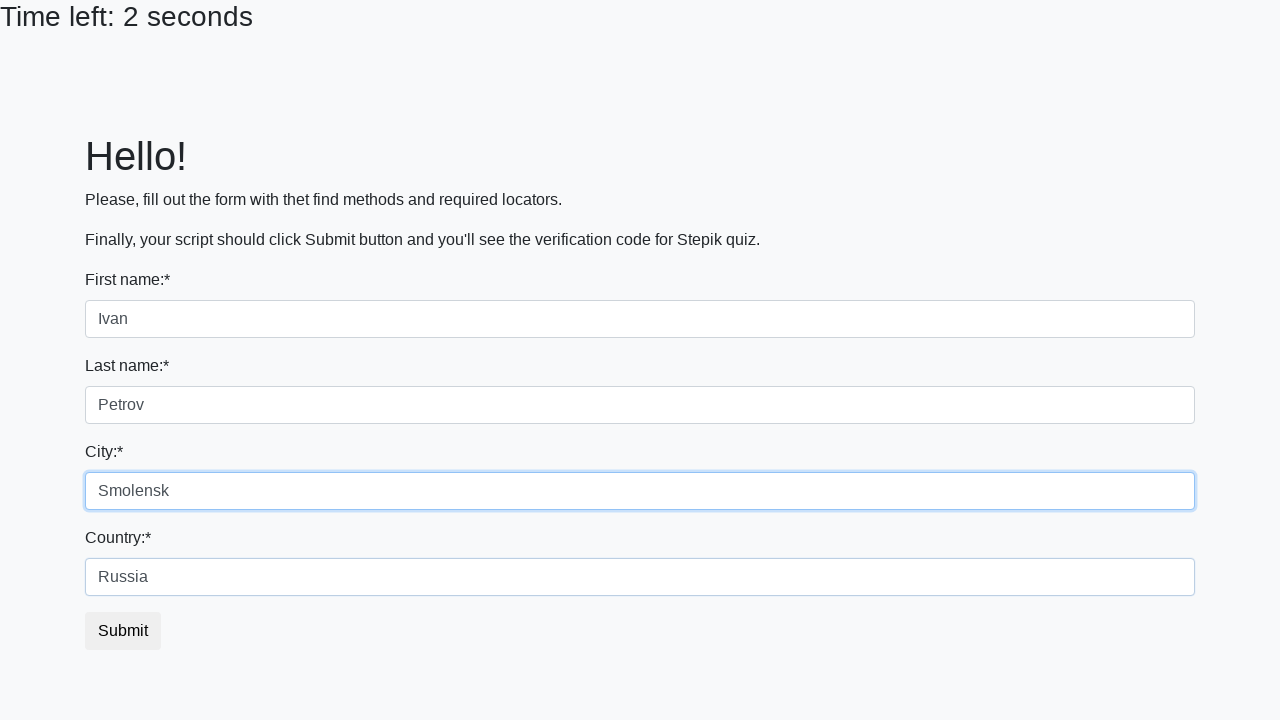

Clicked submit button to send form at (123, 631) on button.btn
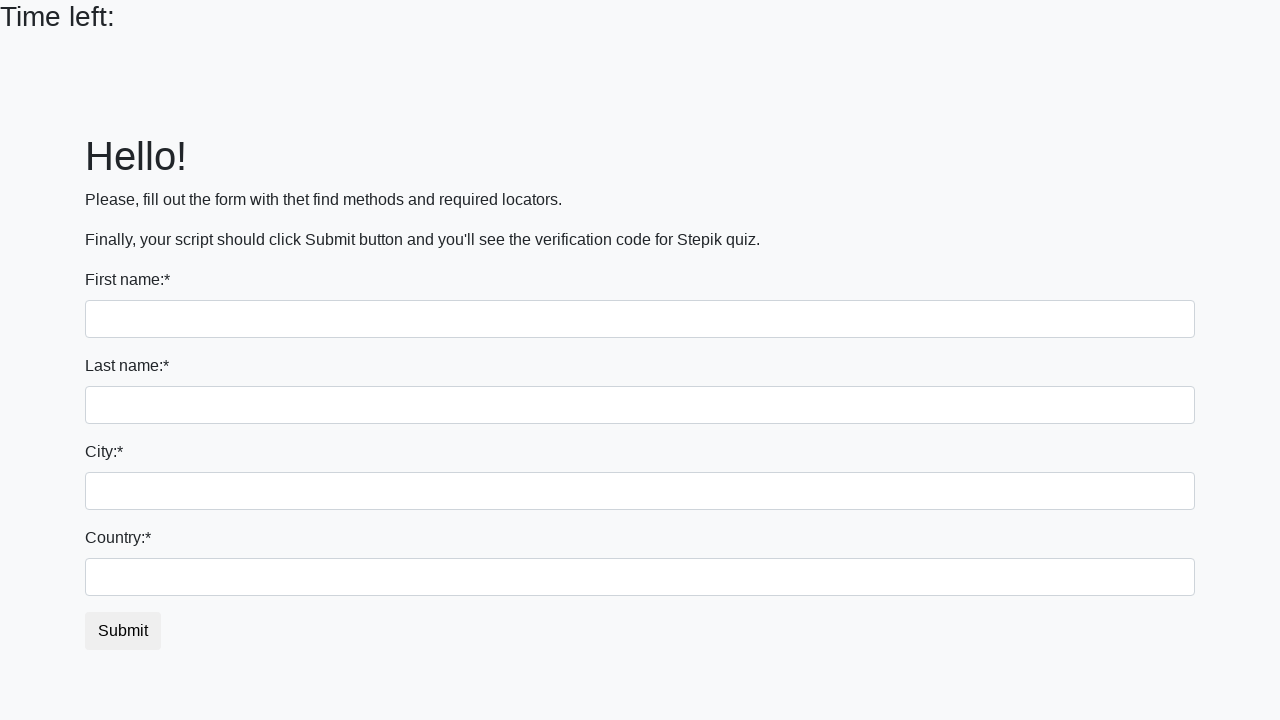

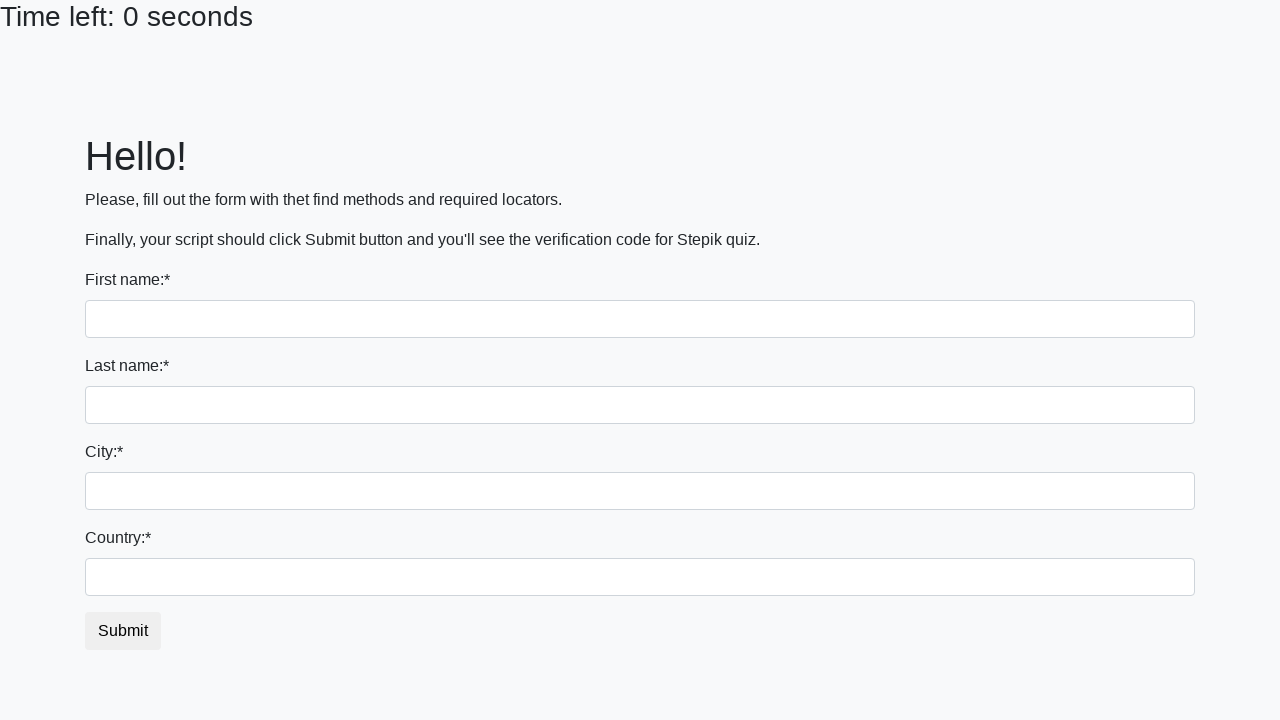